Simple navigation test that opens the Syntax Techs website homepage

Starting URL: https://syntaxtechs.com

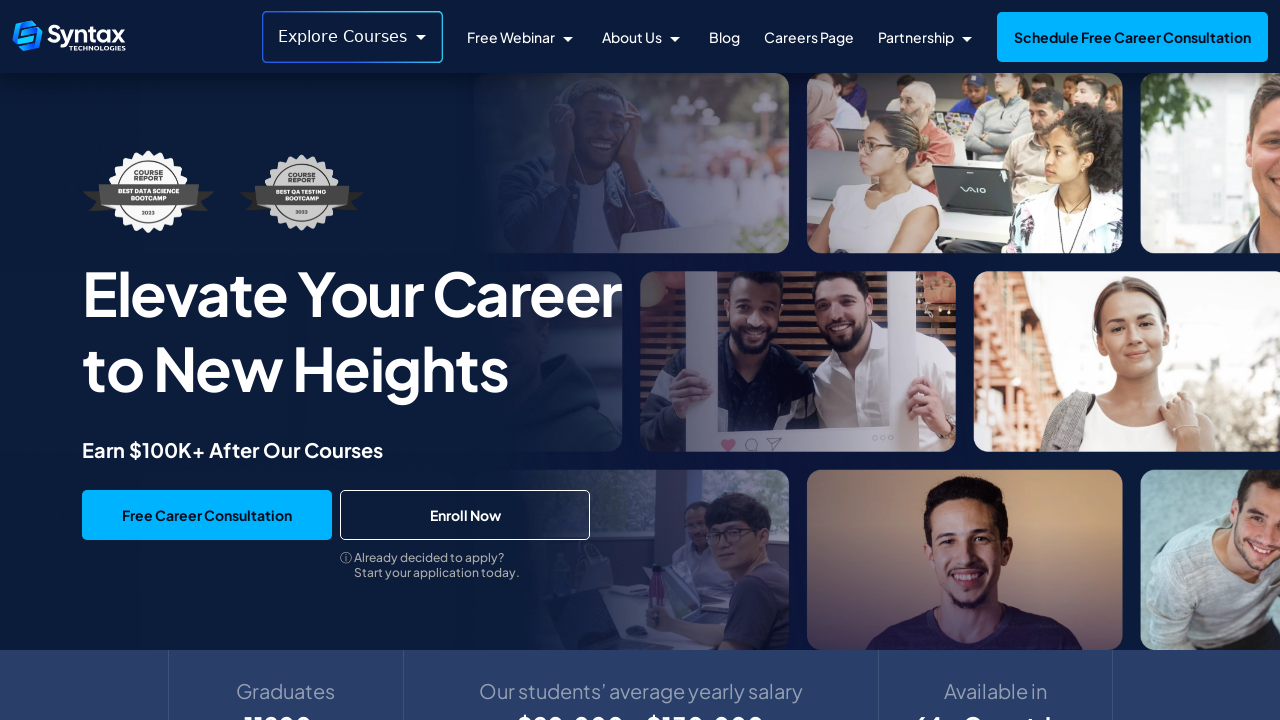

Waited for Syntax Techs homepage to fully load (DOM content loaded)
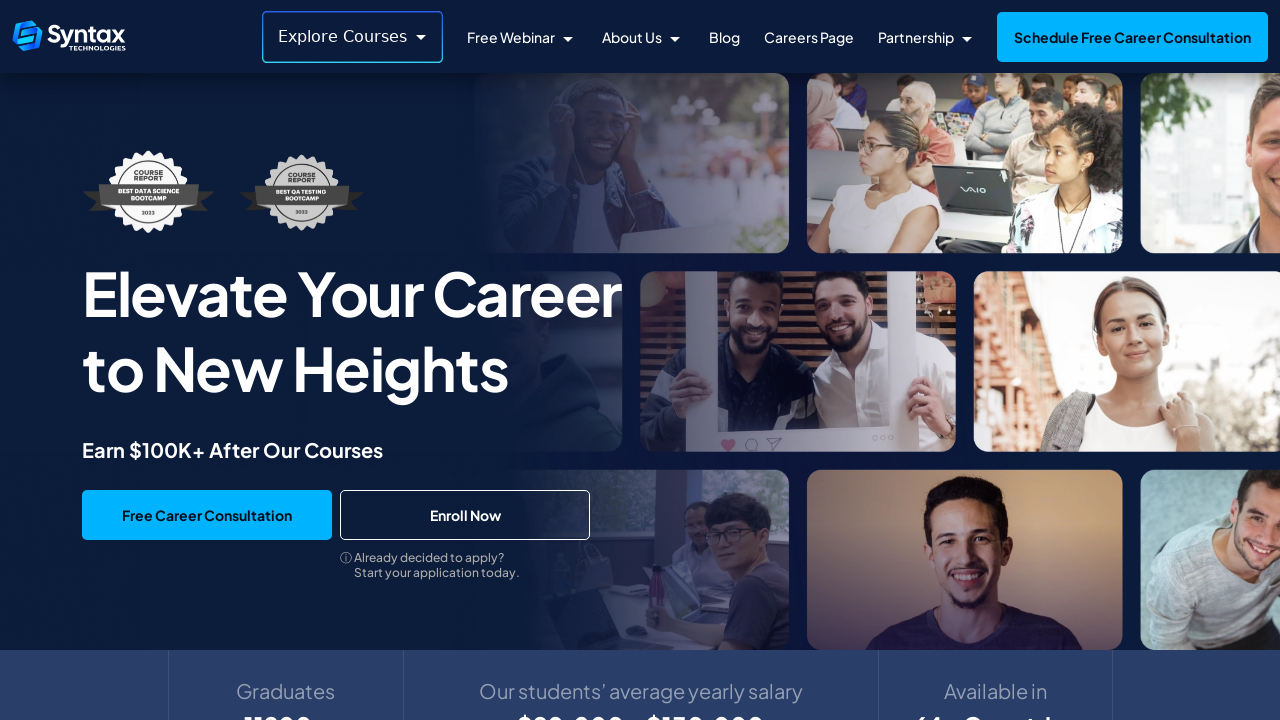

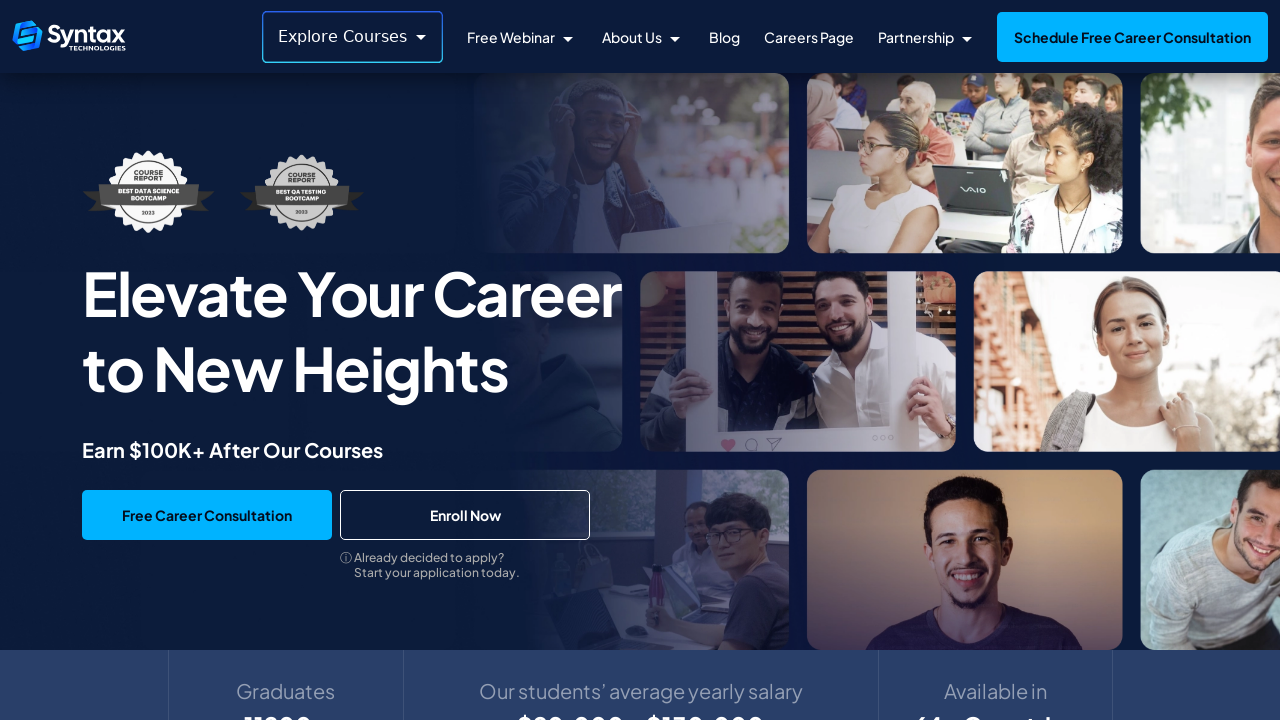